Tests validation for empty input, expecting an invalid value message

Starting URL: https://testpages.eviltester.com/styled/apps/7charval/simple7charvalidation.html

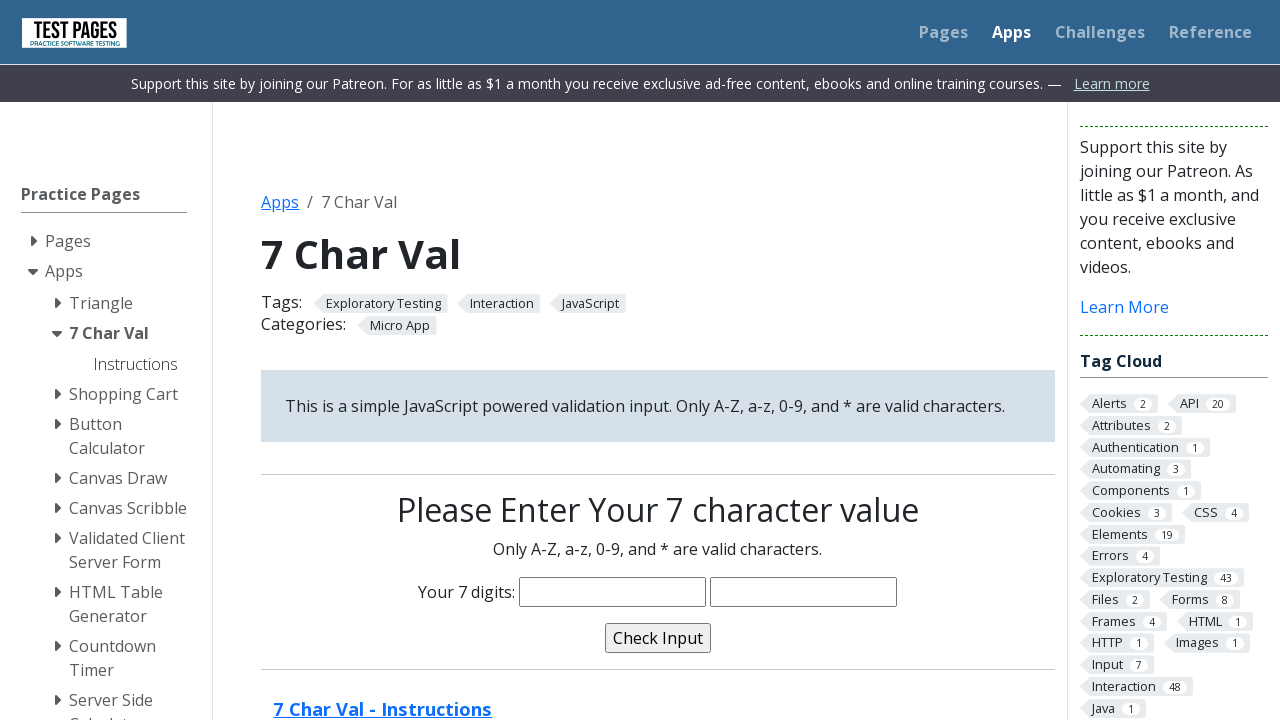

Located text input field for character validation
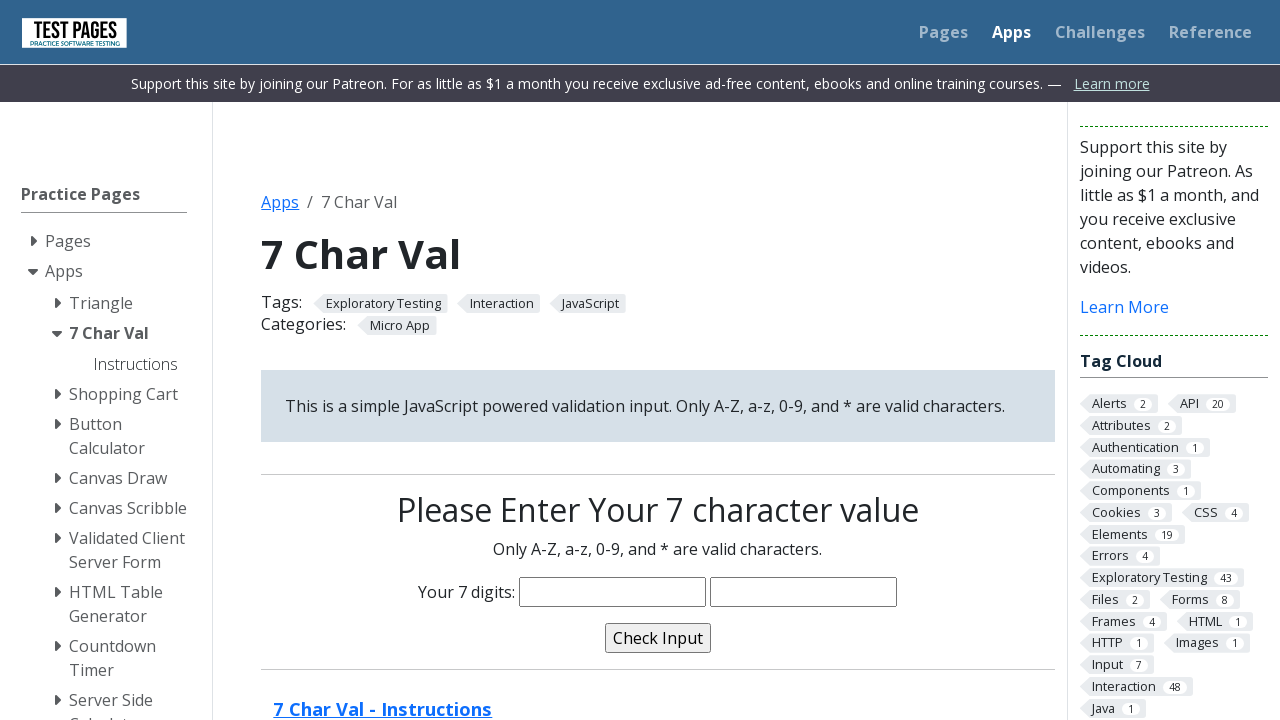

Located submit button
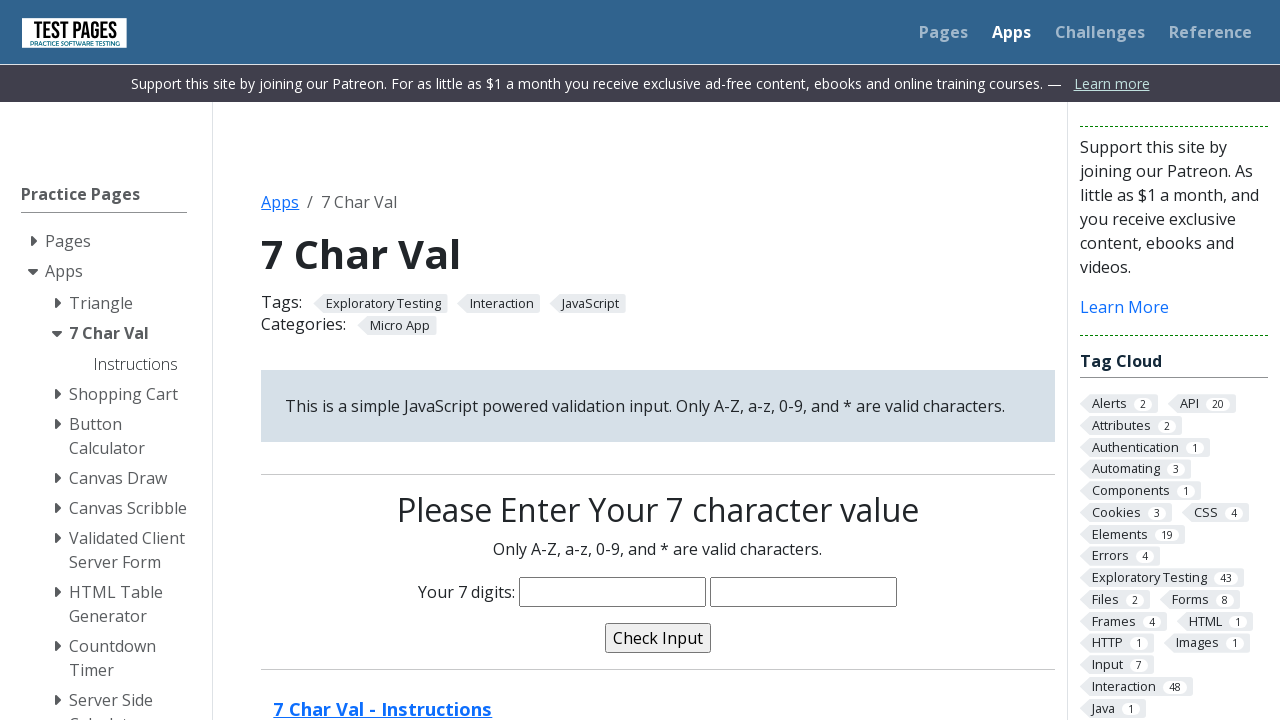

Cleared text input field on input[name='characters']
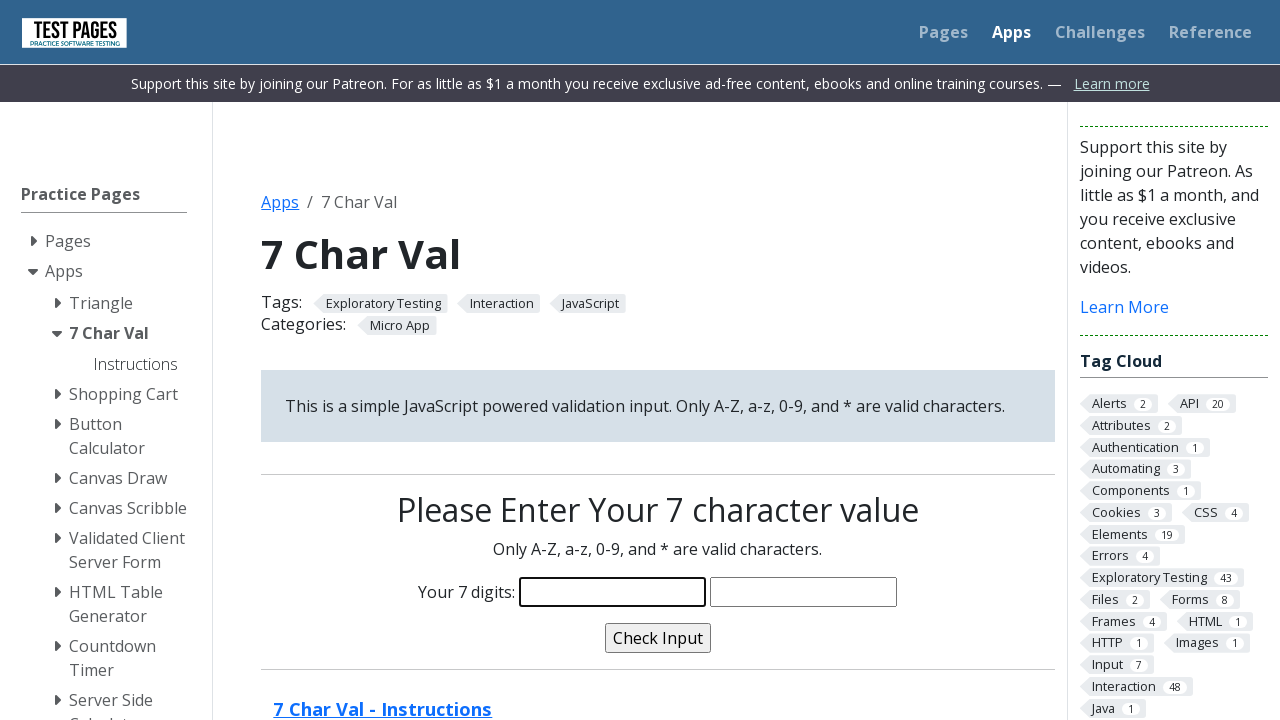

Clicked validate button with empty input at (658, 638) on input[name='validate']
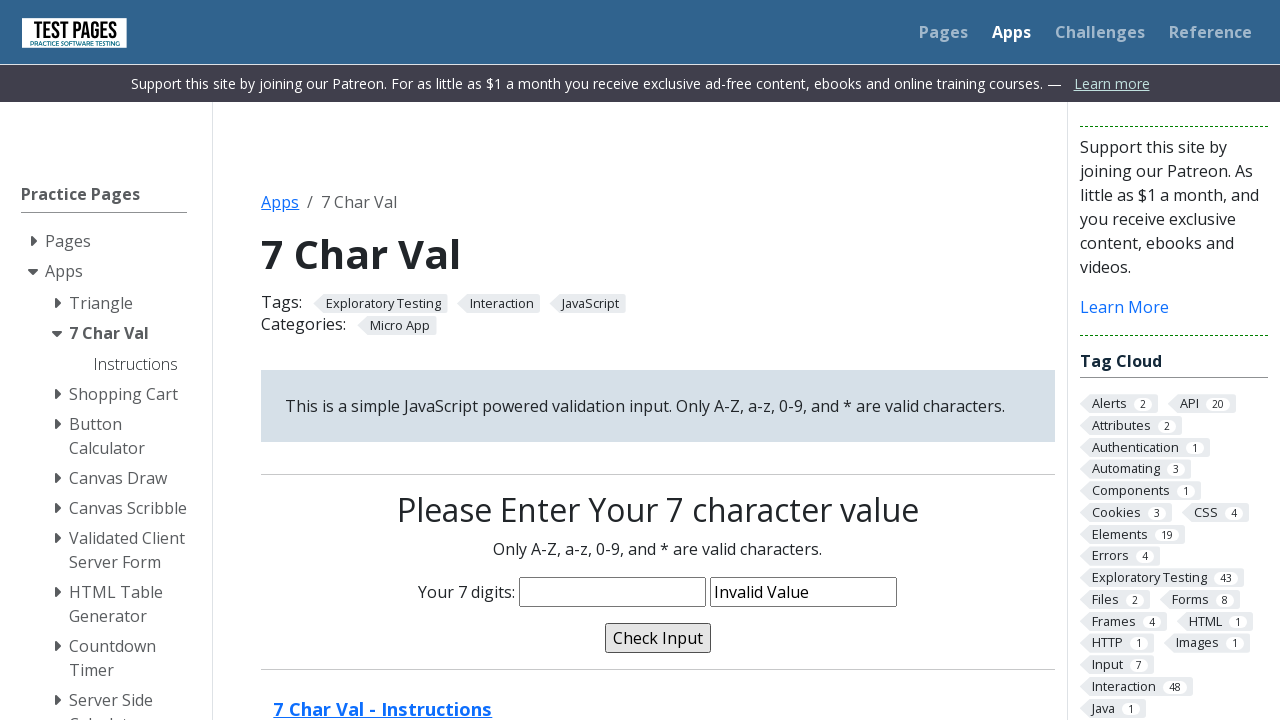

Validation message appeared - empty input validation test complete
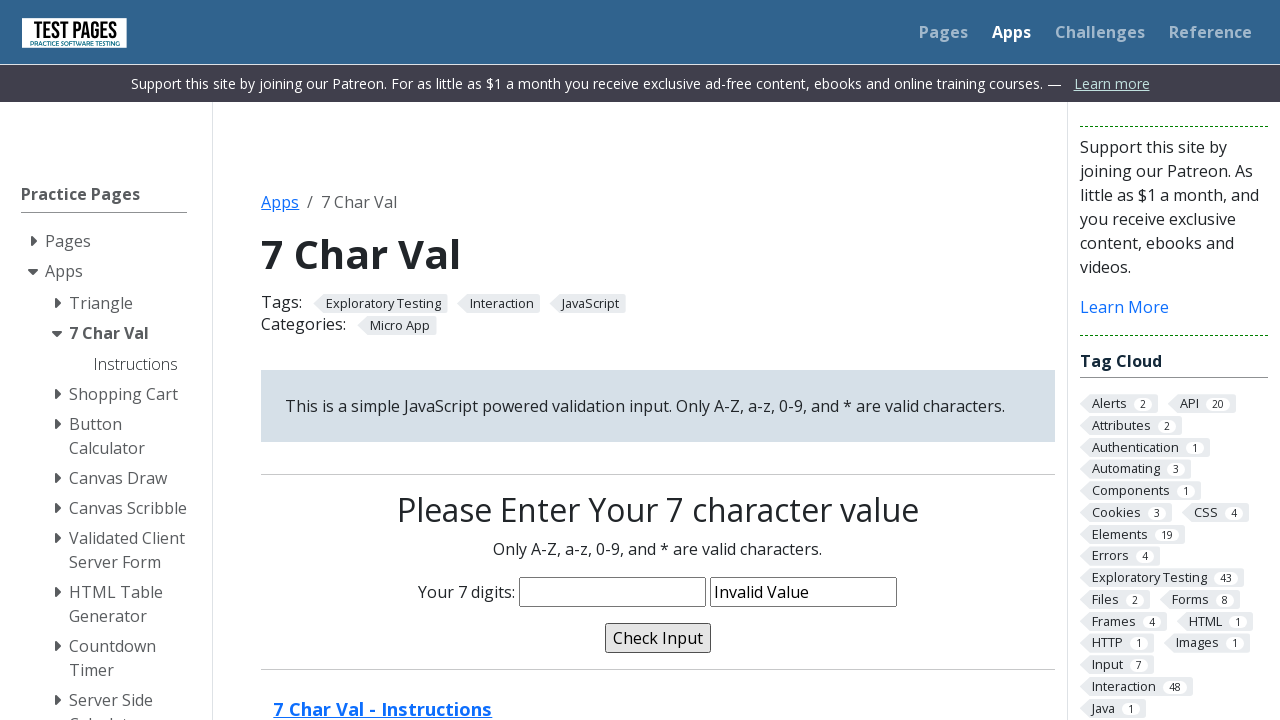

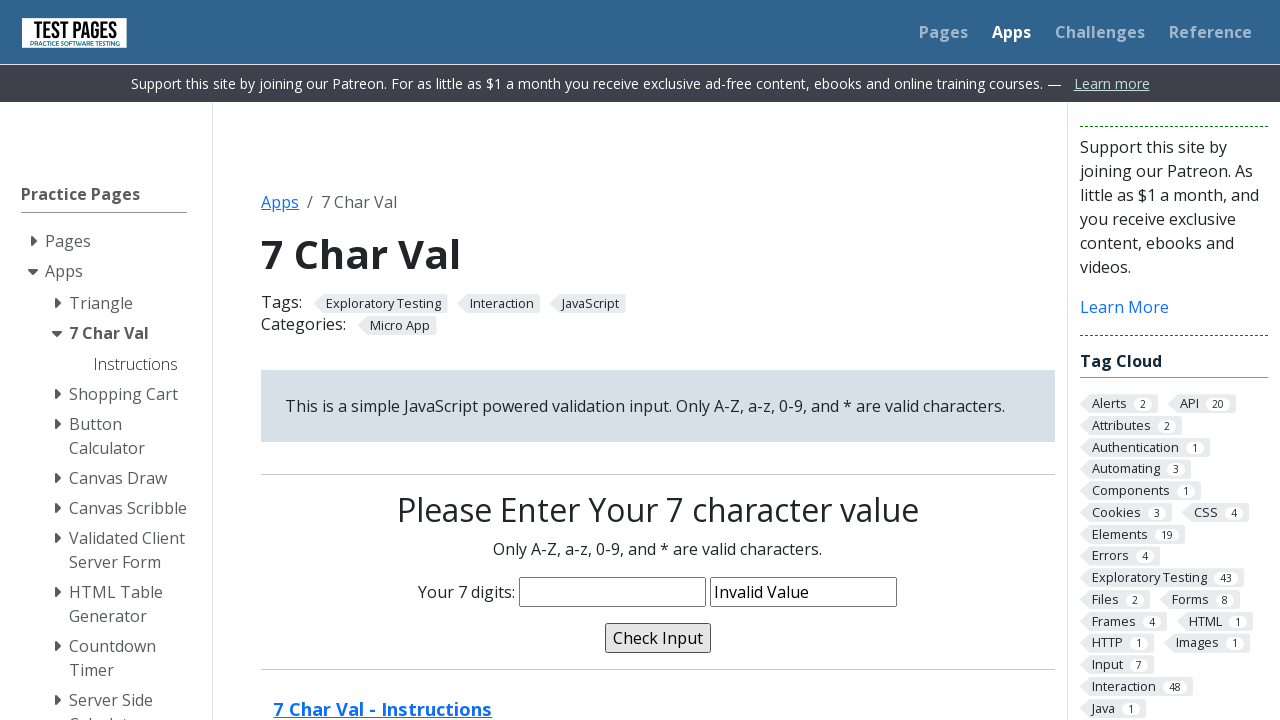